Navigates to the WebDriverManager GitHub repository page and verifies that the page title contains the expected text about automated driver management for Selenium WebDriver.

Starting URL: https://github.com/bonigarcia/webdrivermanager

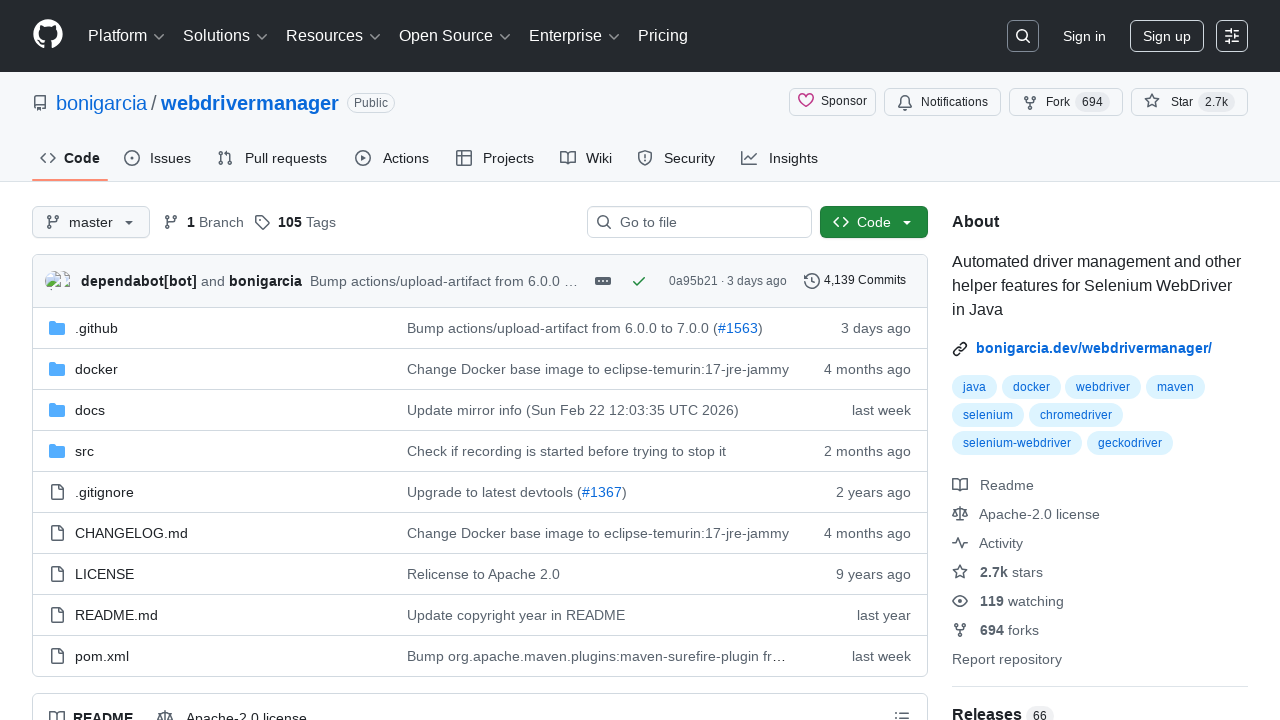

Navigated to WebDriverManager GitHub repository page
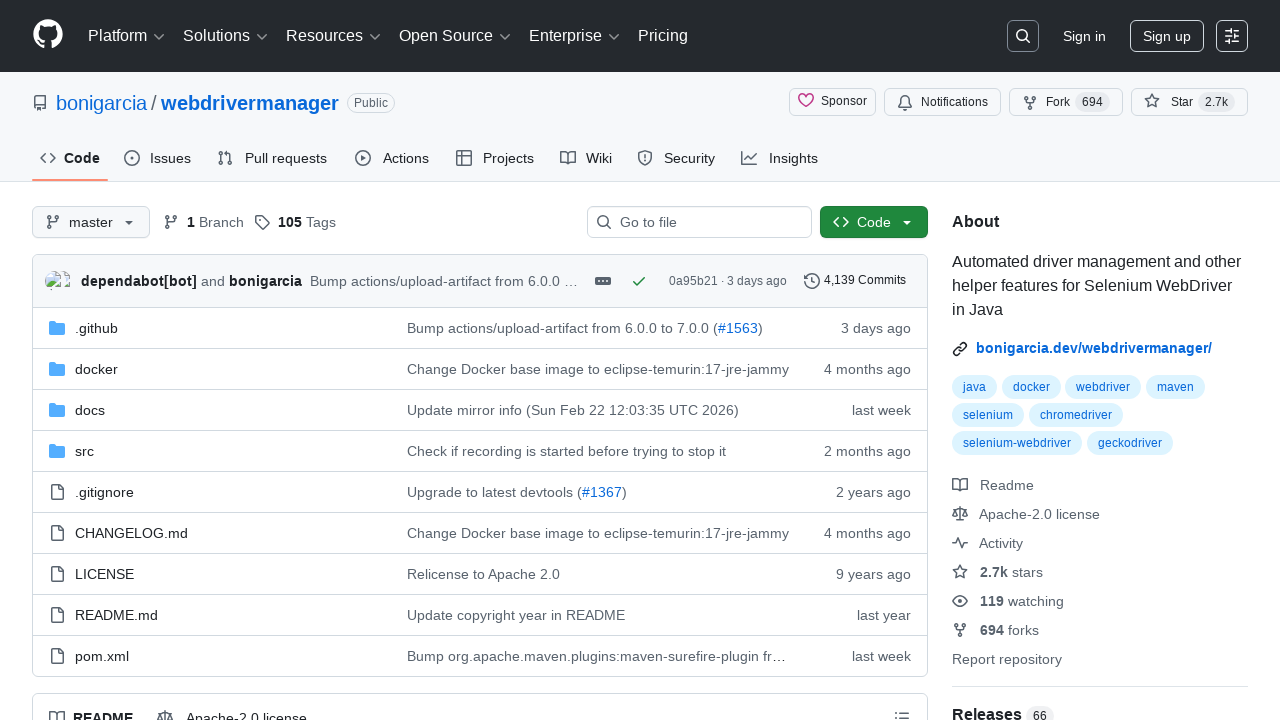

Page DOM content fully loaded
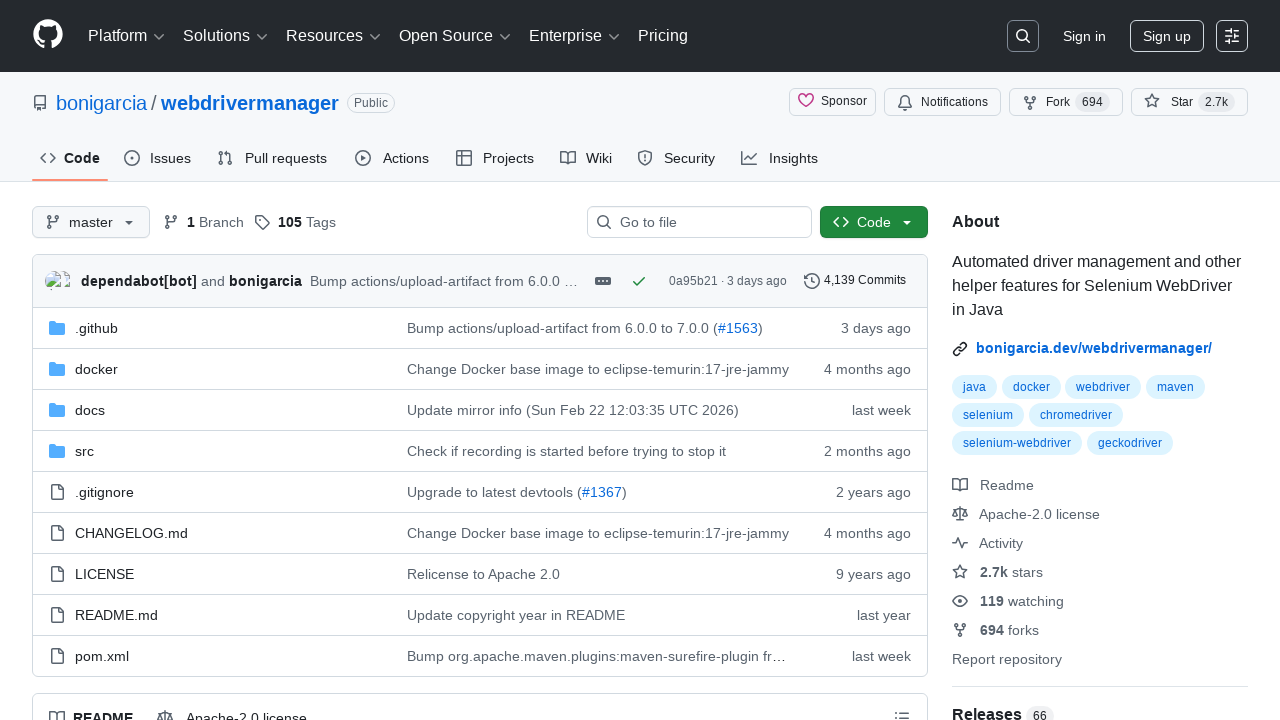

Retrieved page title: 'GitHub - bonigarcia/webdrivermanager: Automated driver management and other helper features for Selenium WebDriver in Java'
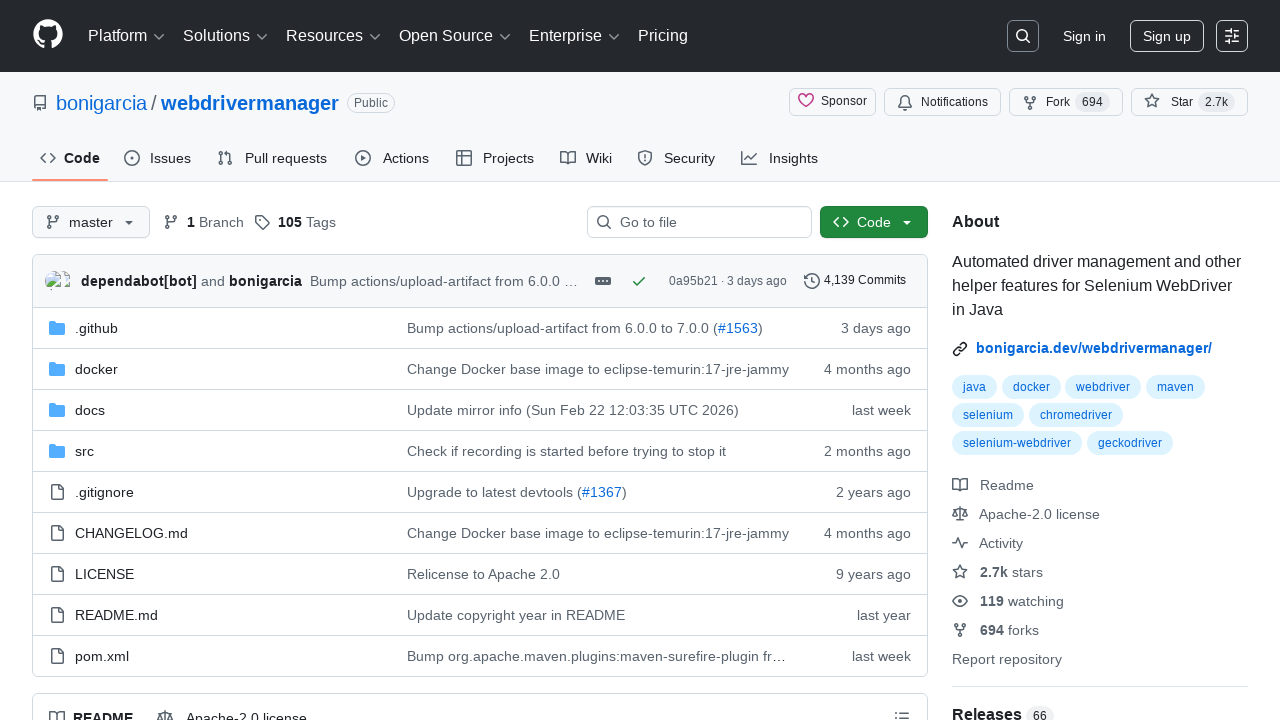

Verified page title contains expected text about automated driver management or webdrivermanager
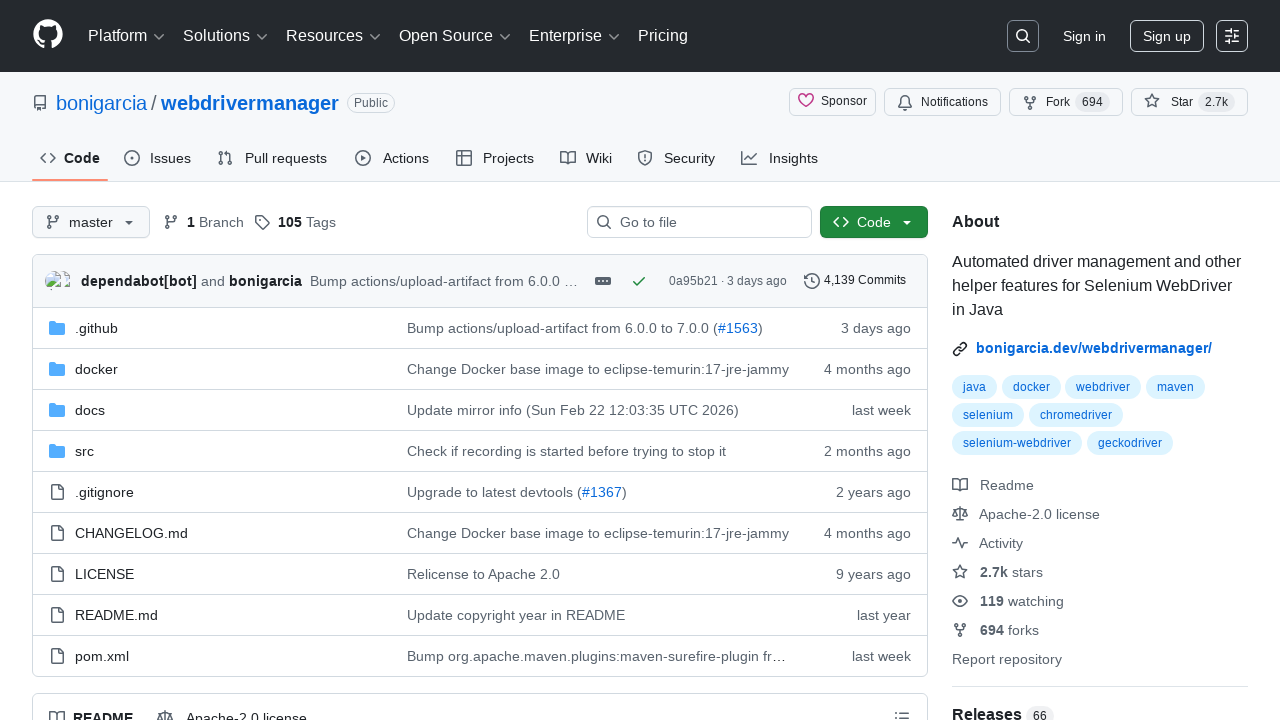

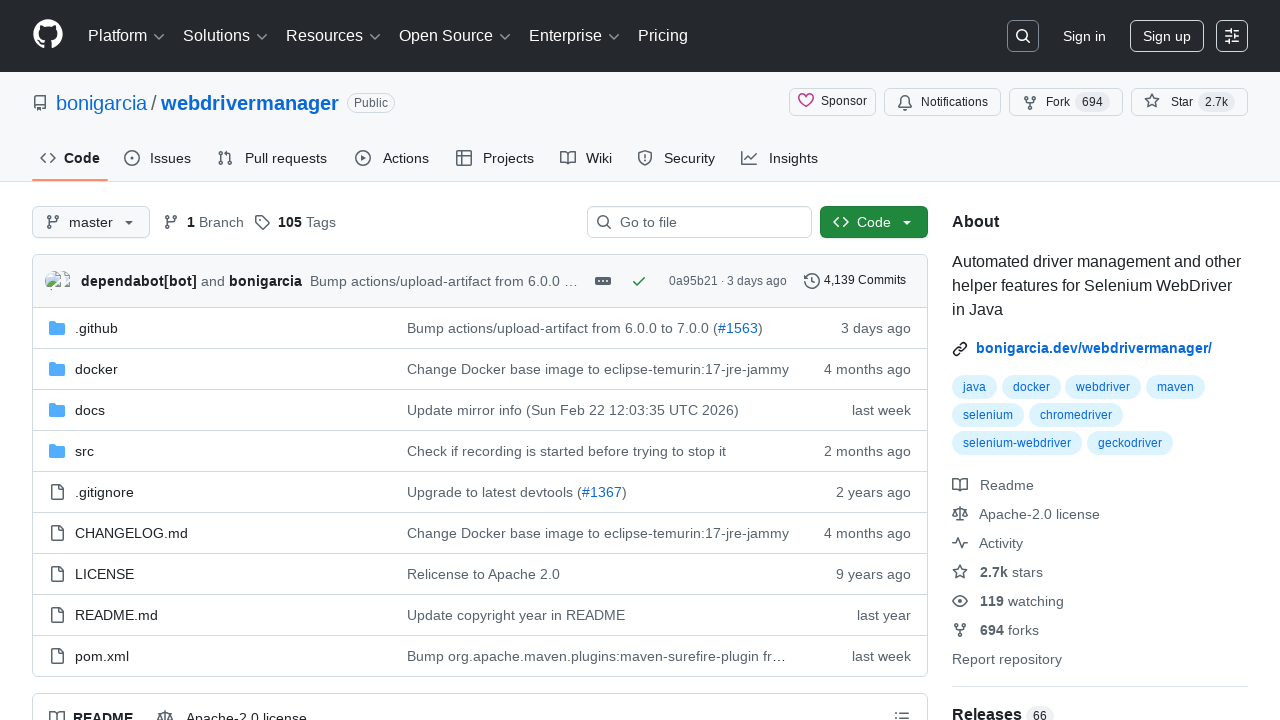